Opens footer section links in new tabs by simulating Ctrl+click on each link in the first column of the footer

Starting URL: https://qaclickacademy.com/practice.php

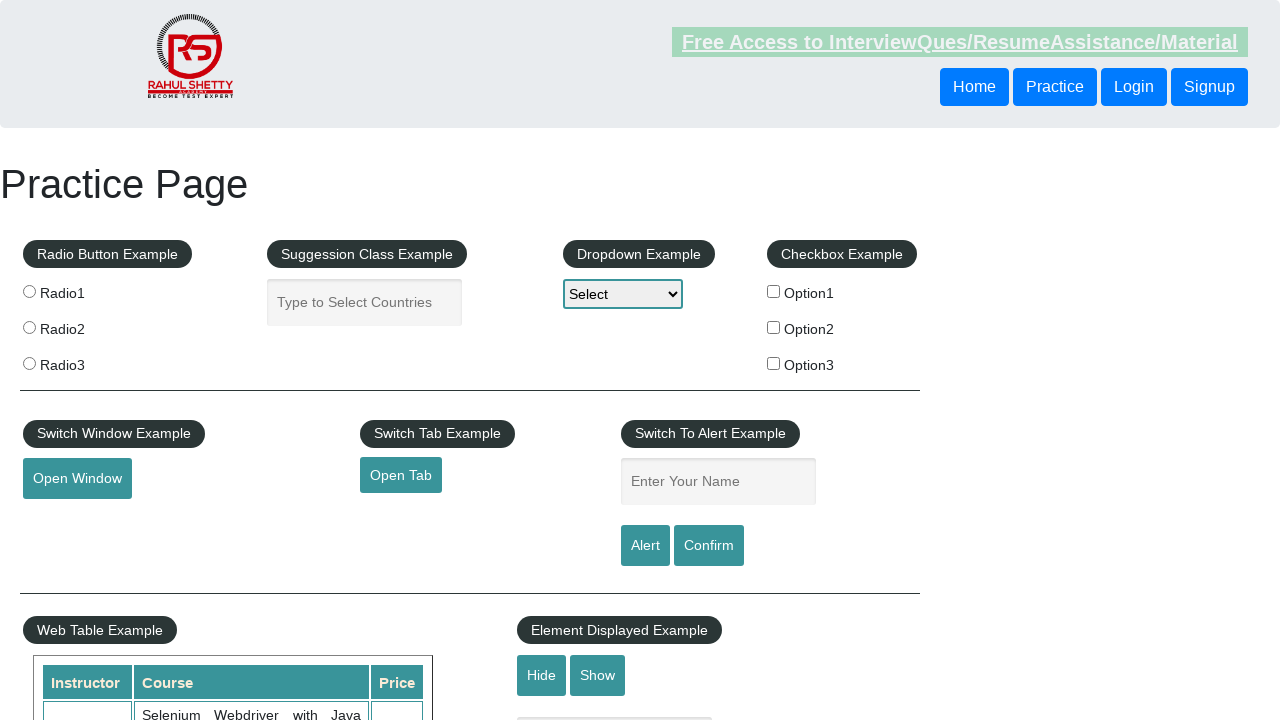

Waited for footer section to load
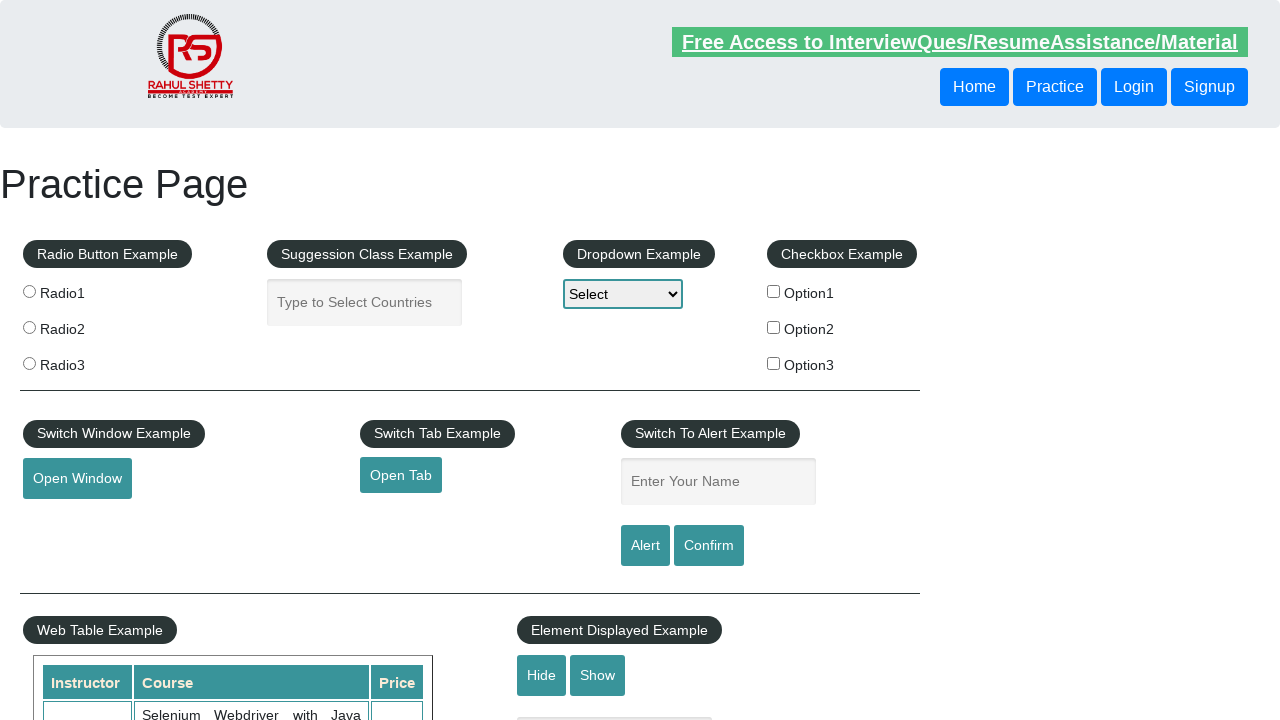

Located first column of footer links
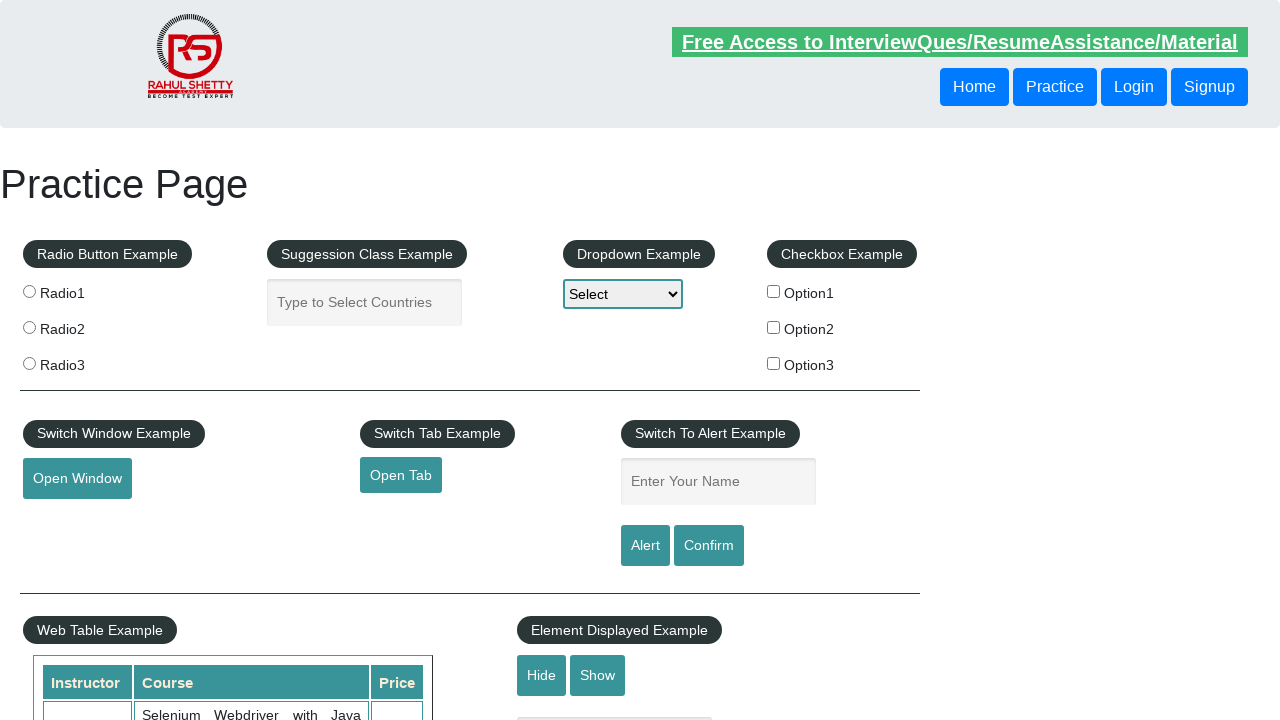

Found 5 links in first footer column
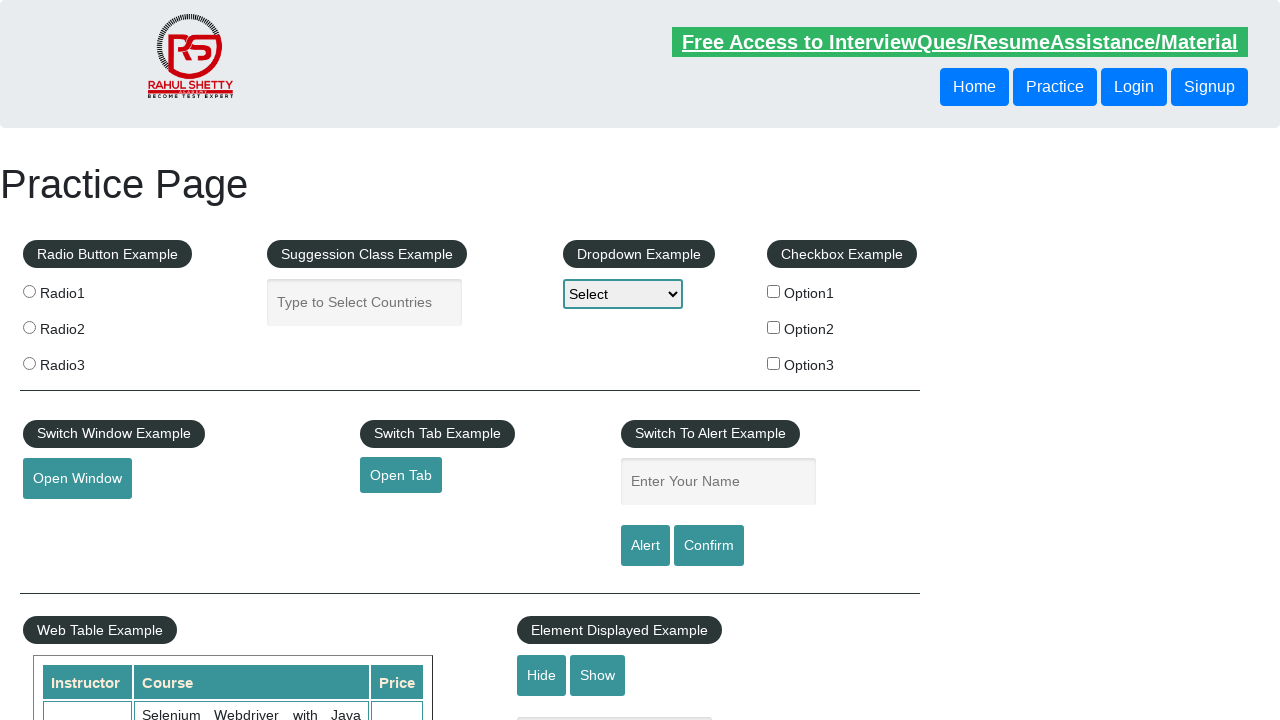

Opened footer link 1 in new tab using Ctrl+click at (68, 520) on #gf-BIG >> xpath=//table/tbody/tr/td[1]/ul >> a >> nth=1
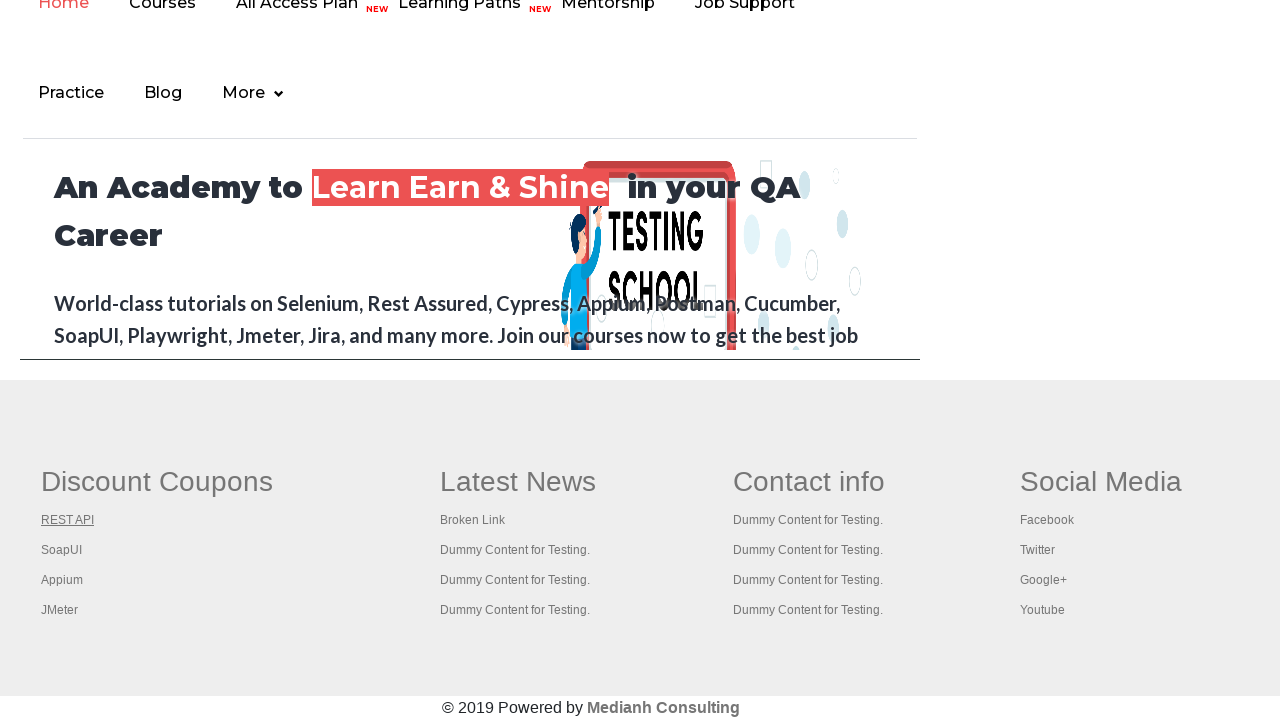

Opened footer link 2 in new tab using Ctrl+click at (62, 550) on #gf-BIG >> xpath=//table/tbody/tr/td[1]/ul >> a >> nth=2
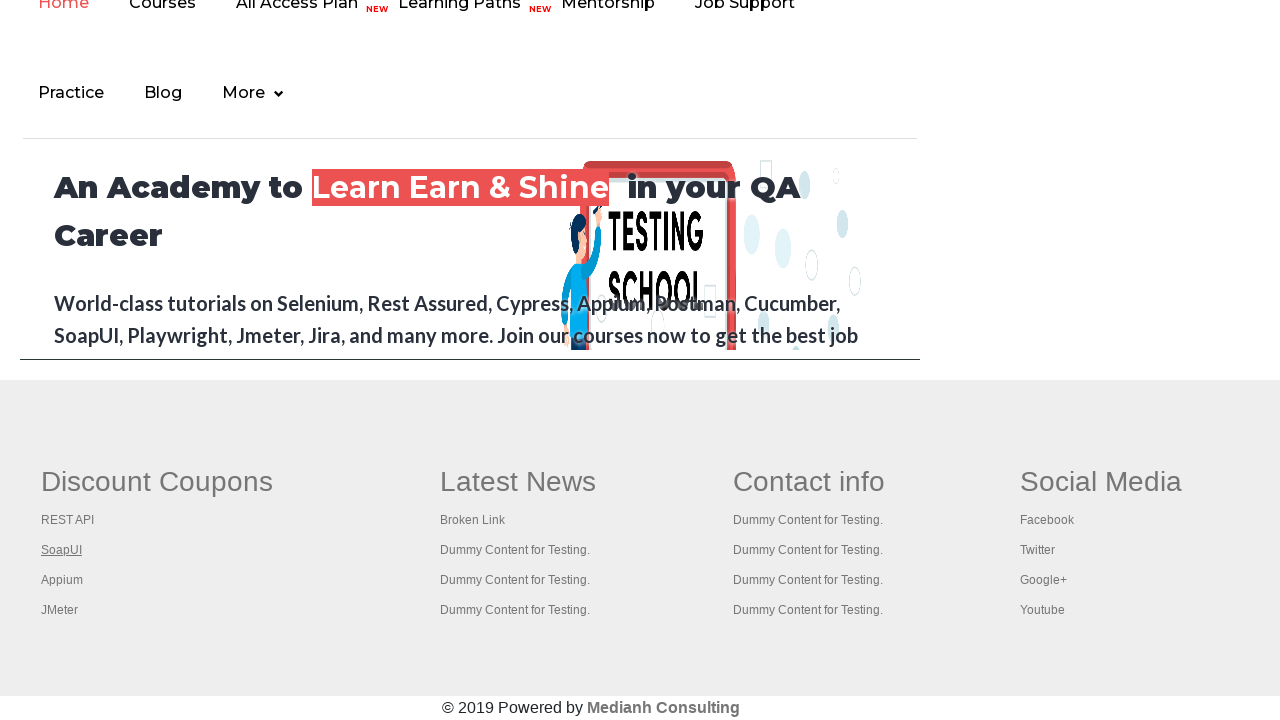

Opened footer link 3 in new tab using Ctrl+click at (62, 580) on #gf-BIG >> xpath=//table/tbody/tr/td[1]/ul >> a >> nth=3
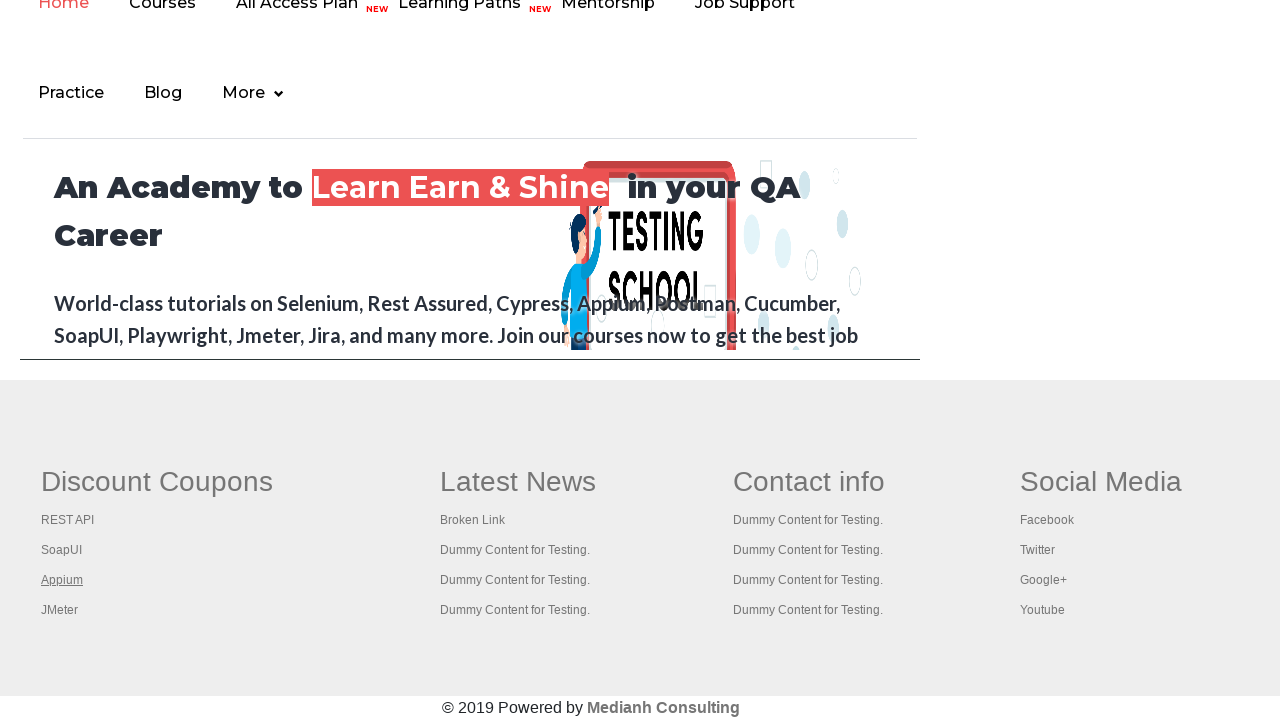

Opened footer link 4 in new tab using Ctrl+click at (60, 610) on #gf-BIG >> xpath=//table/tbody/tr/td[1]/ul >> a >> nth=4
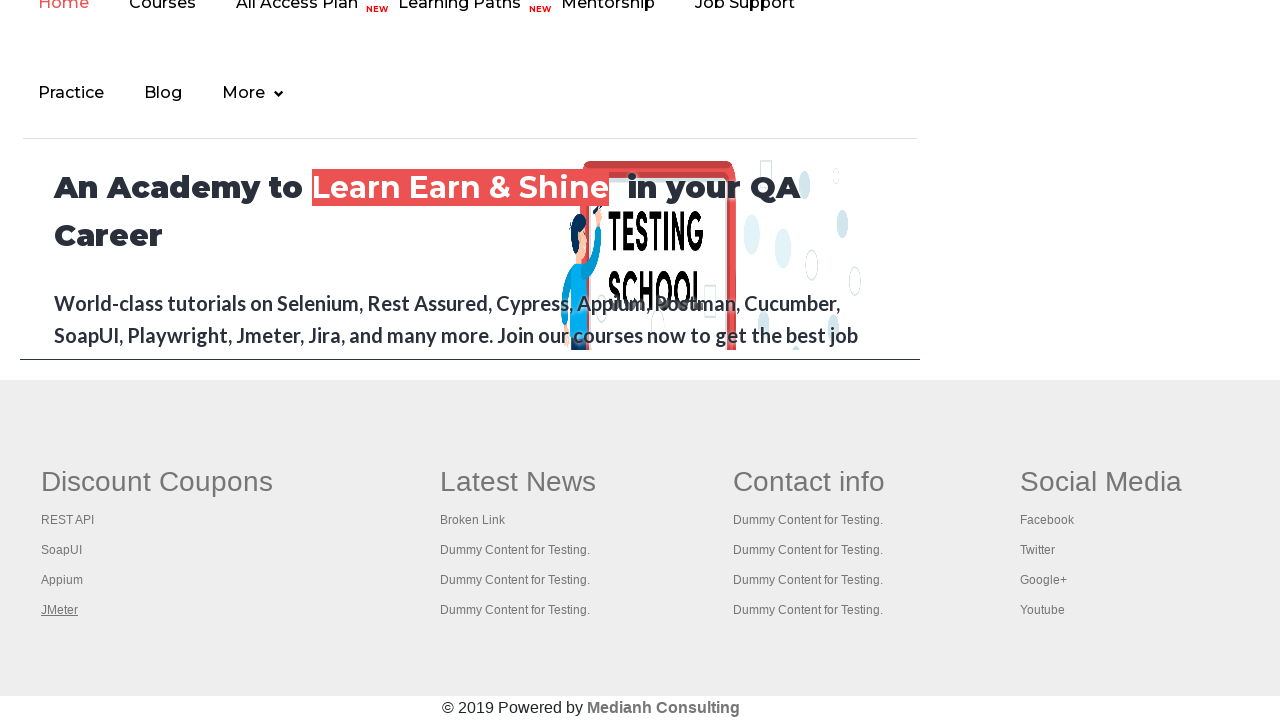

Retrieved all open tabs (5 total)
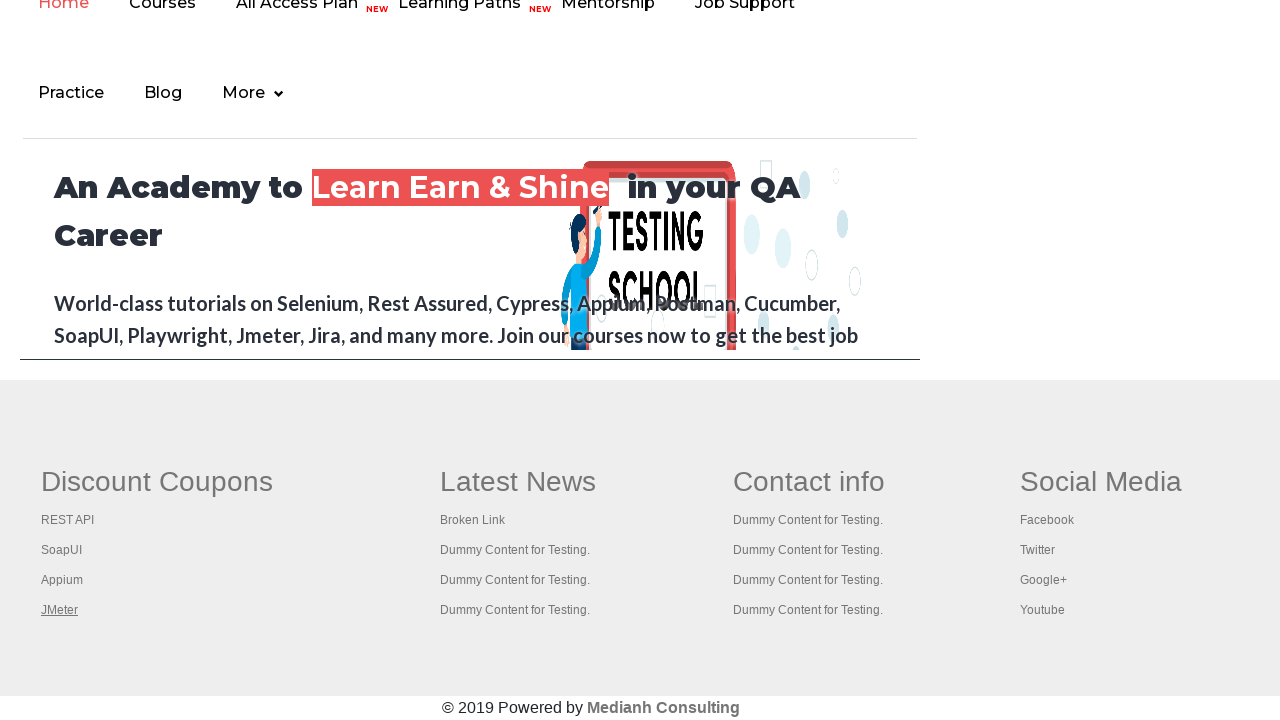

Switched to next tab and brought it to front
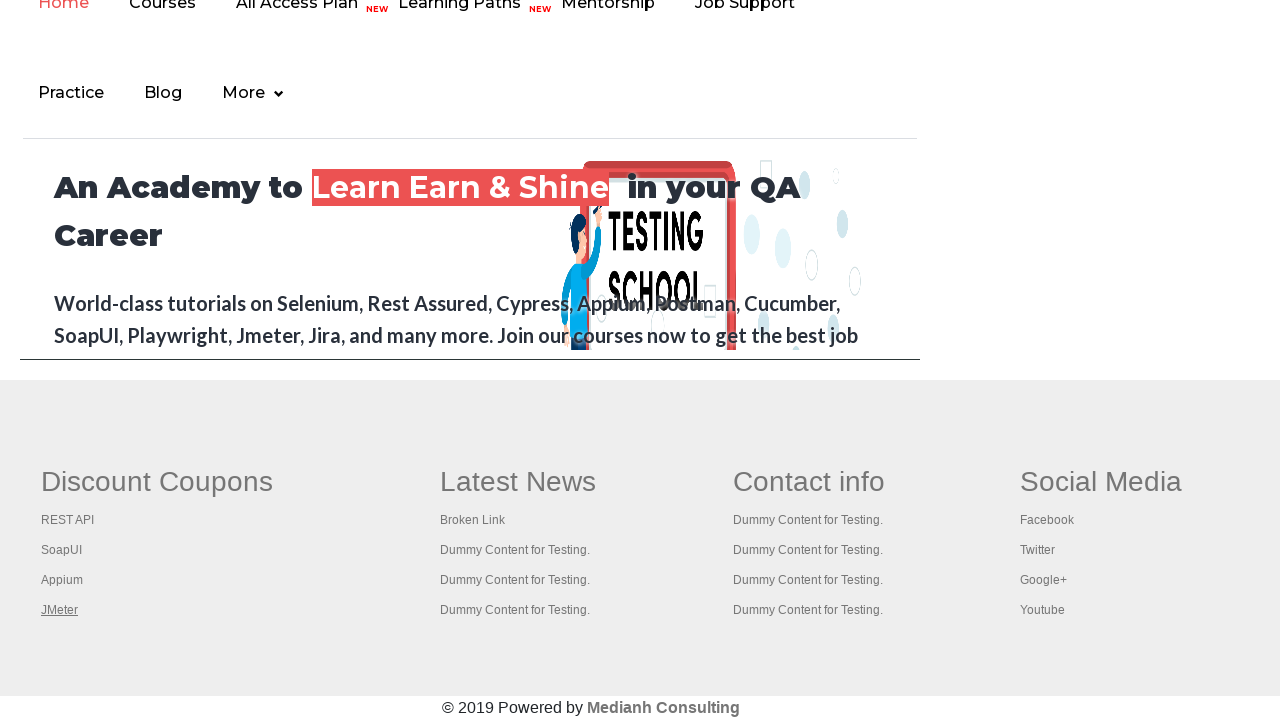

Switched to next tab and brought it to front
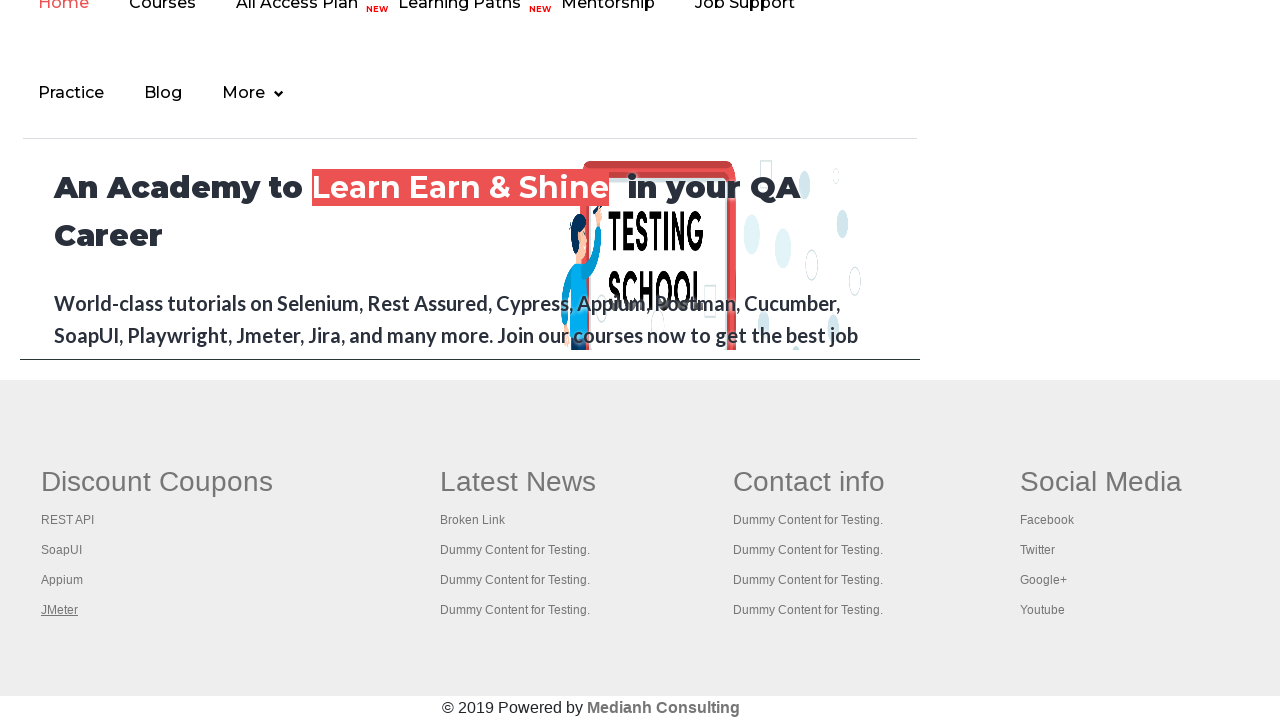

Switched to next tab and brought it to front
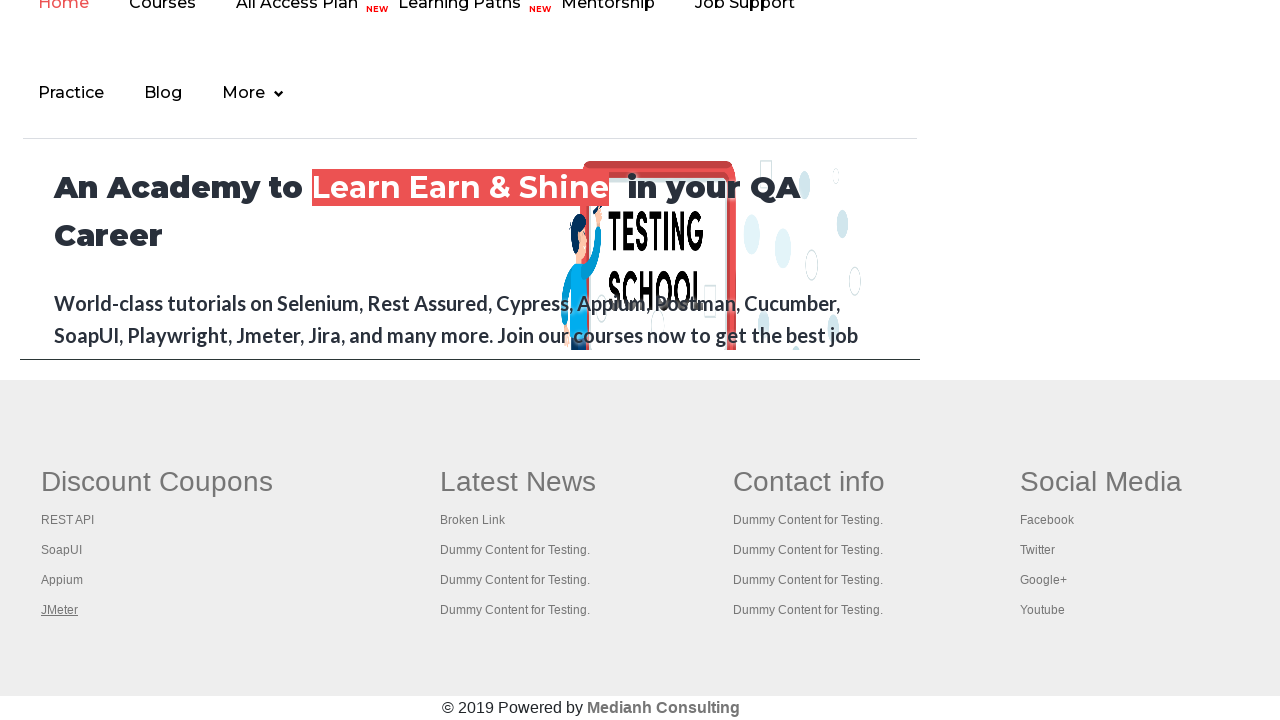

Switched to next tab and brought it to front
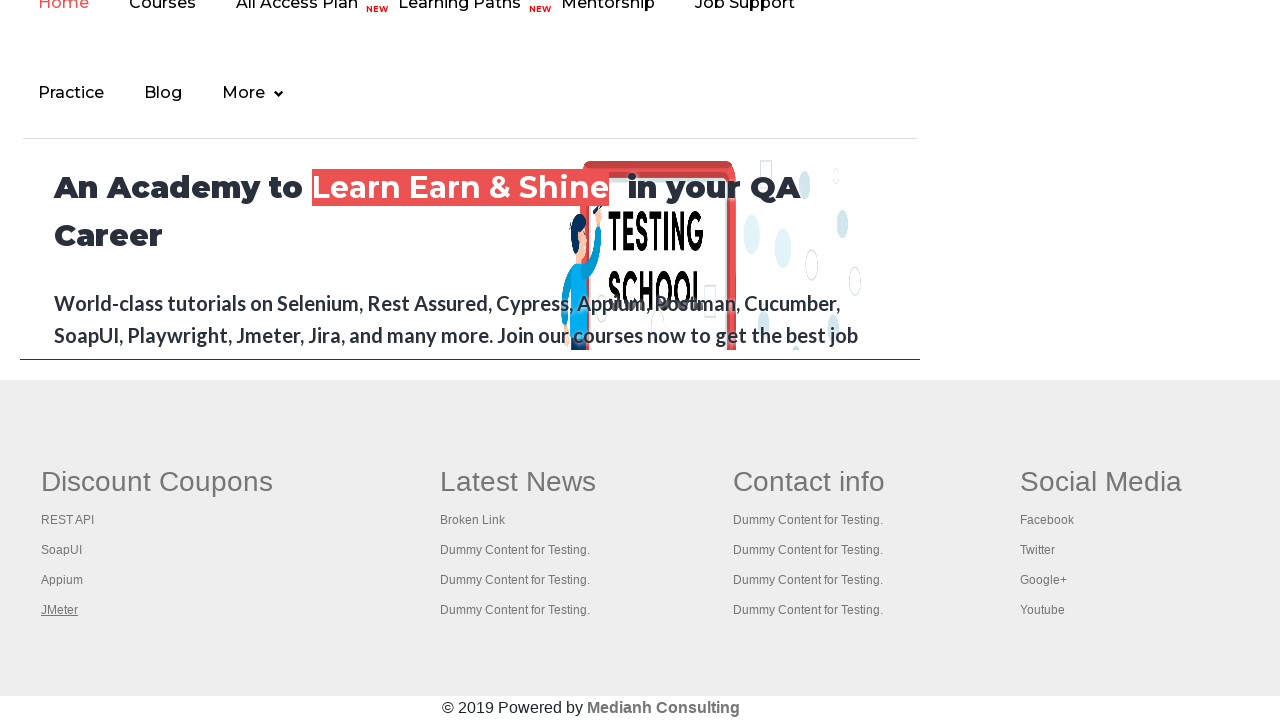

Switched to next tab and brought it to front
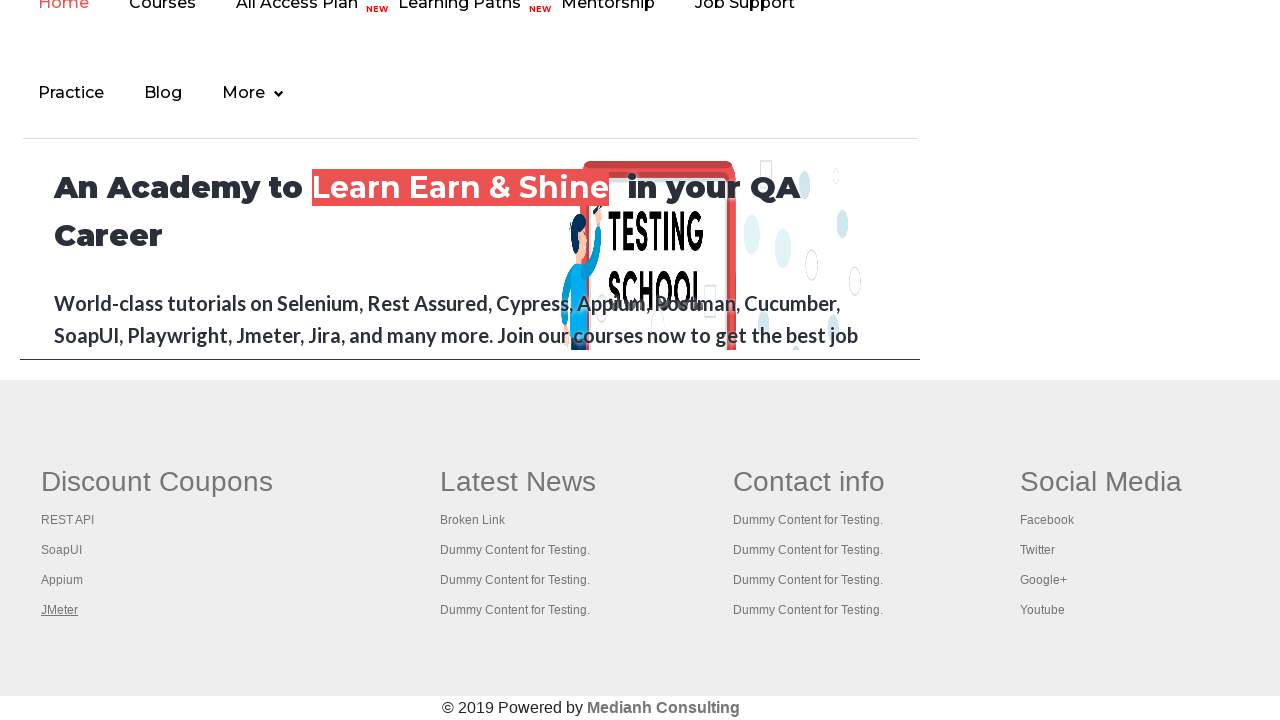

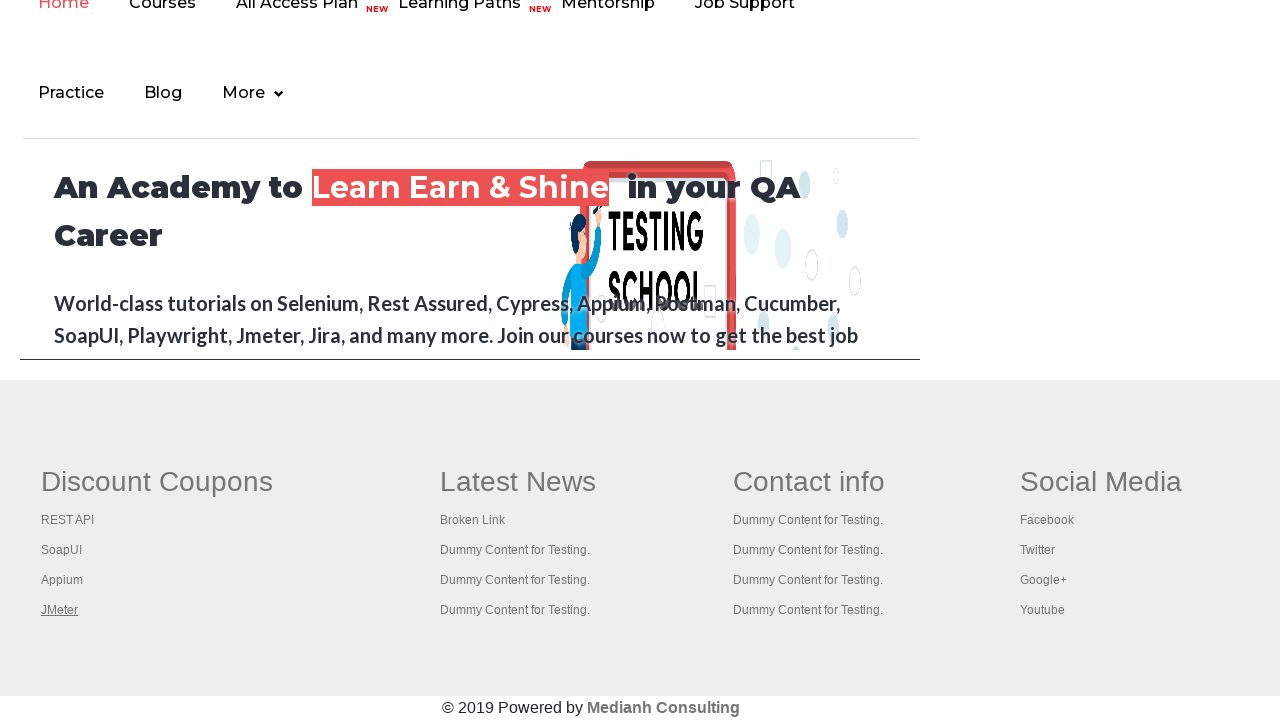